Tests navigation by clicking on the Forms section from the homepage and verifying the URL changes to the forms page

Starting URL: https://demoqa.com/

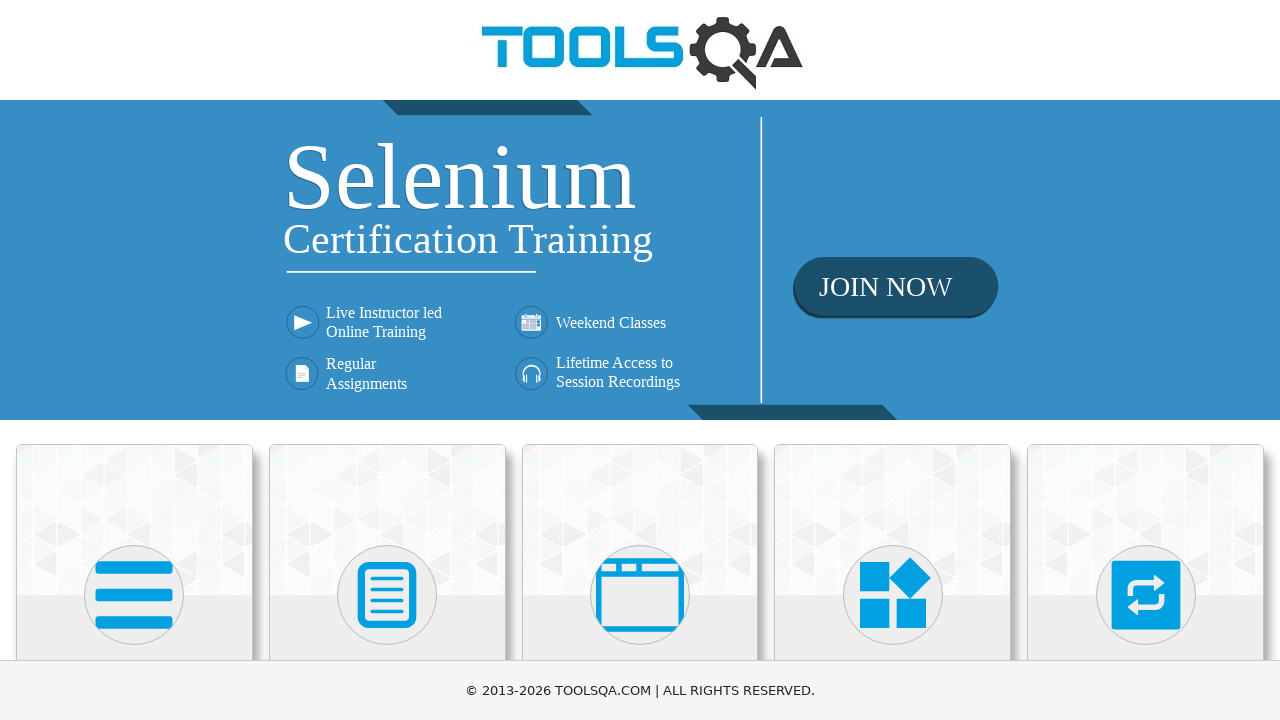

Clicked on Forms section from homepage at (387, 360) on div >> internal:has-text=/^Forms$/ >> nth=2
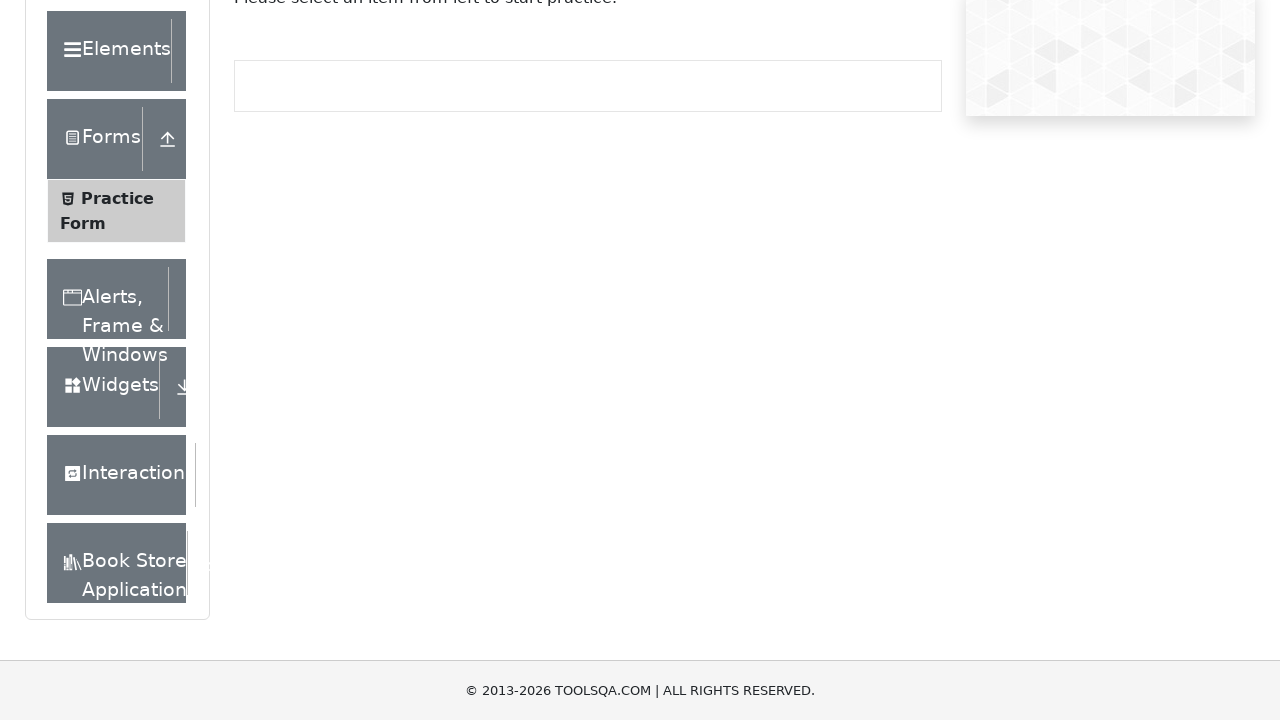

Navigation to Forms page completed, URL changed to https://demoqa.com/forms
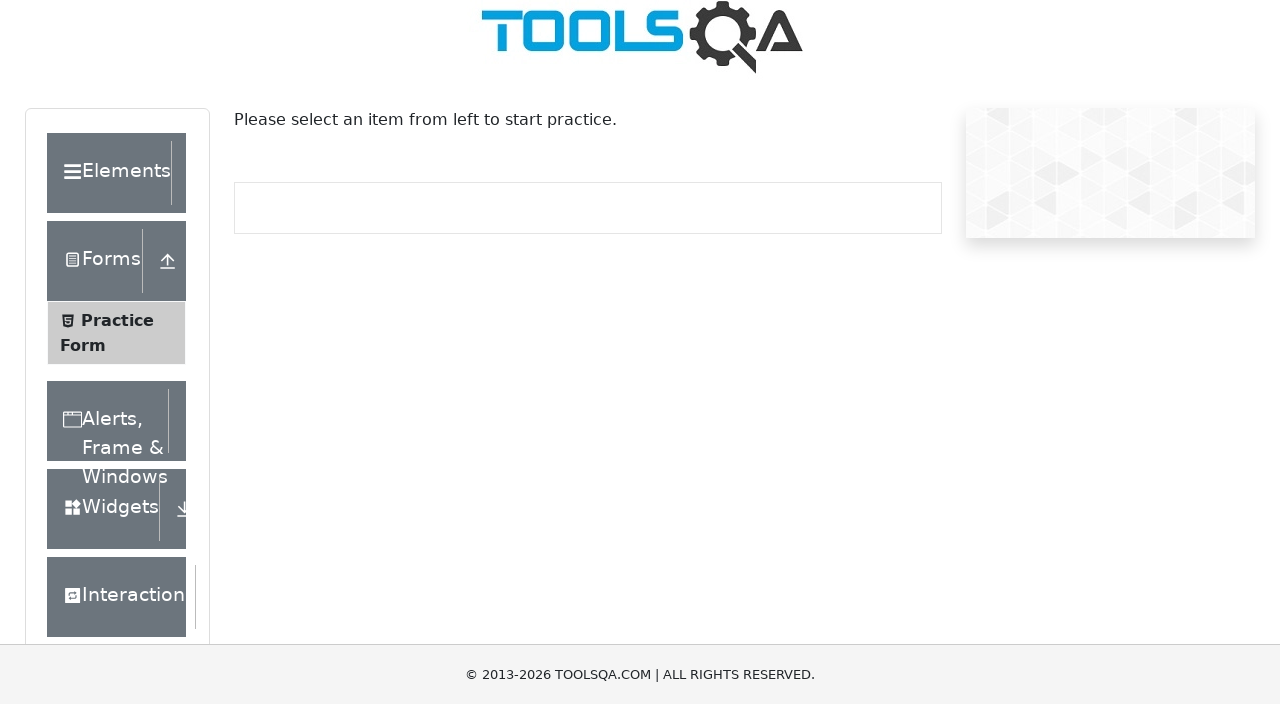

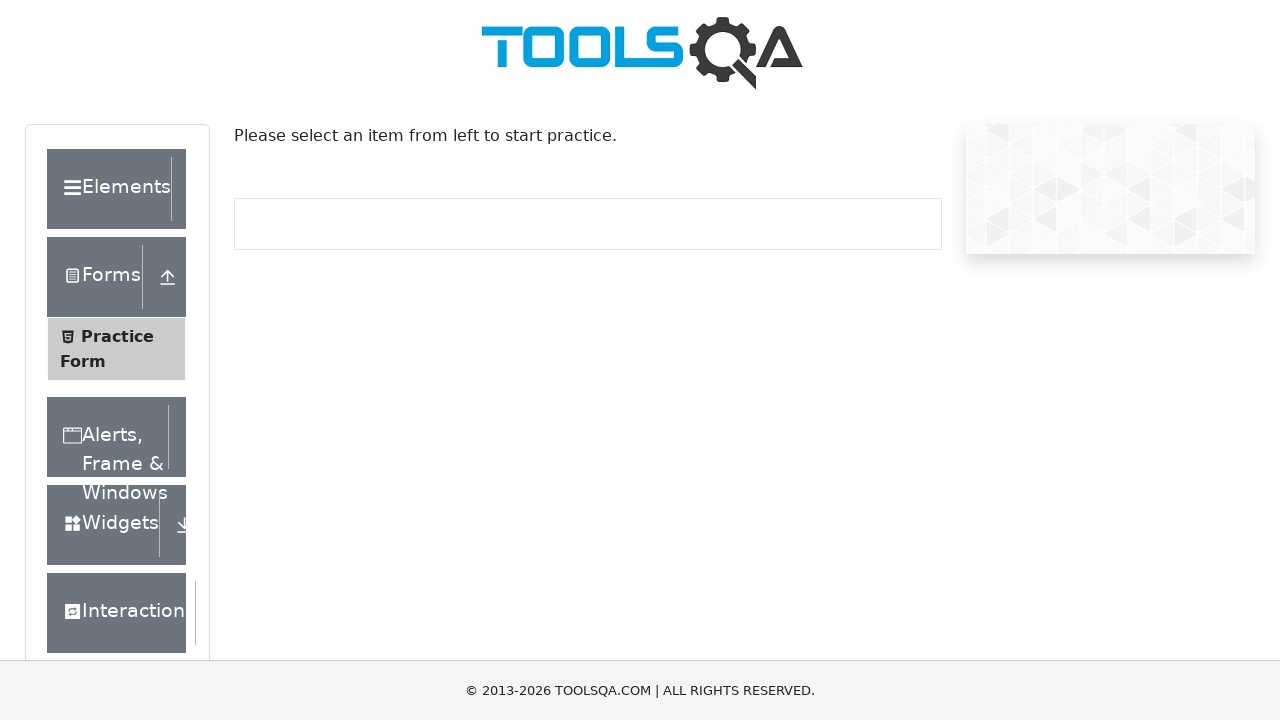